Tests checkbox functionality by toggling checkboxes and ensuring they are selected

Starting URL: https://the-internet.herokuapp.com/checkboxes

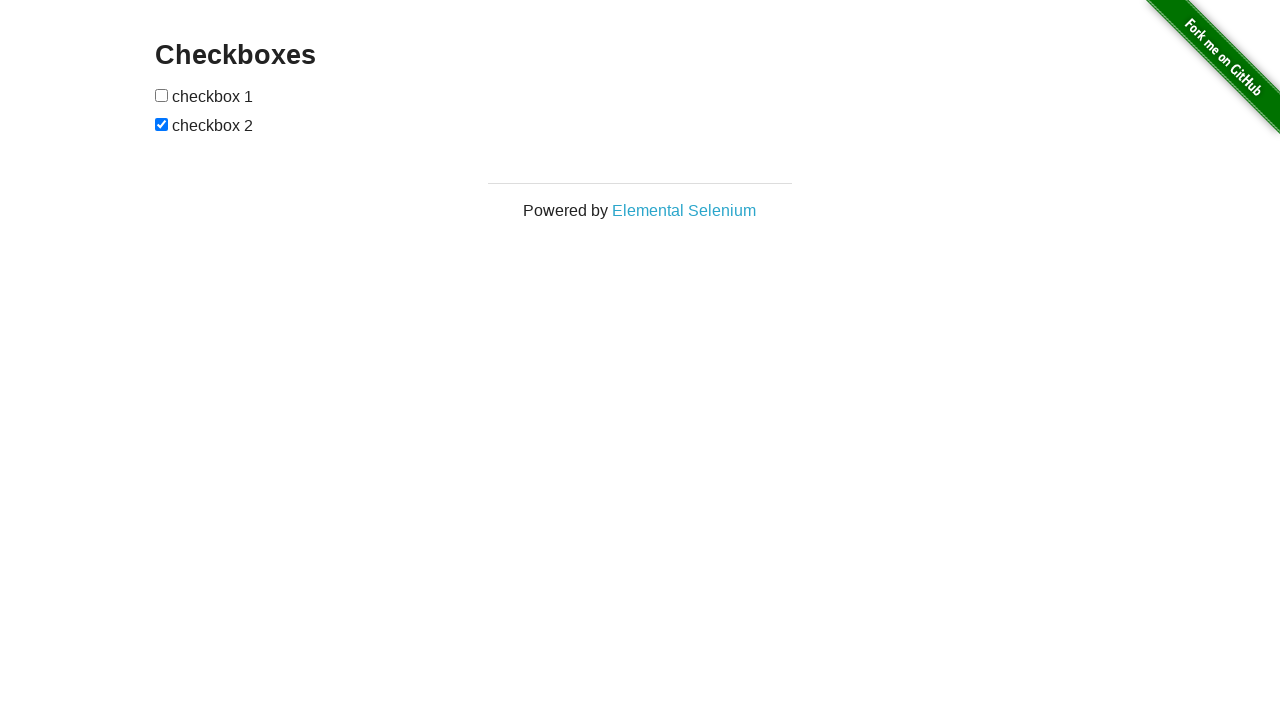

Located first checkbox element
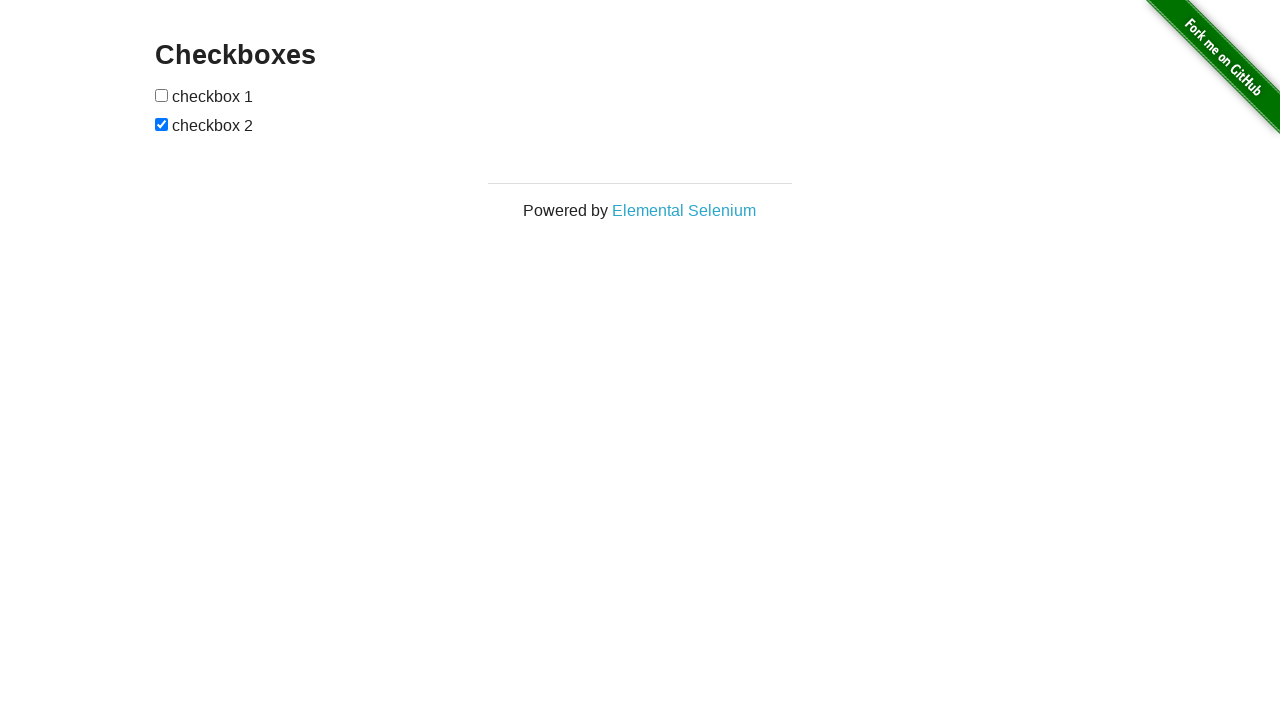

Located second checkbox element
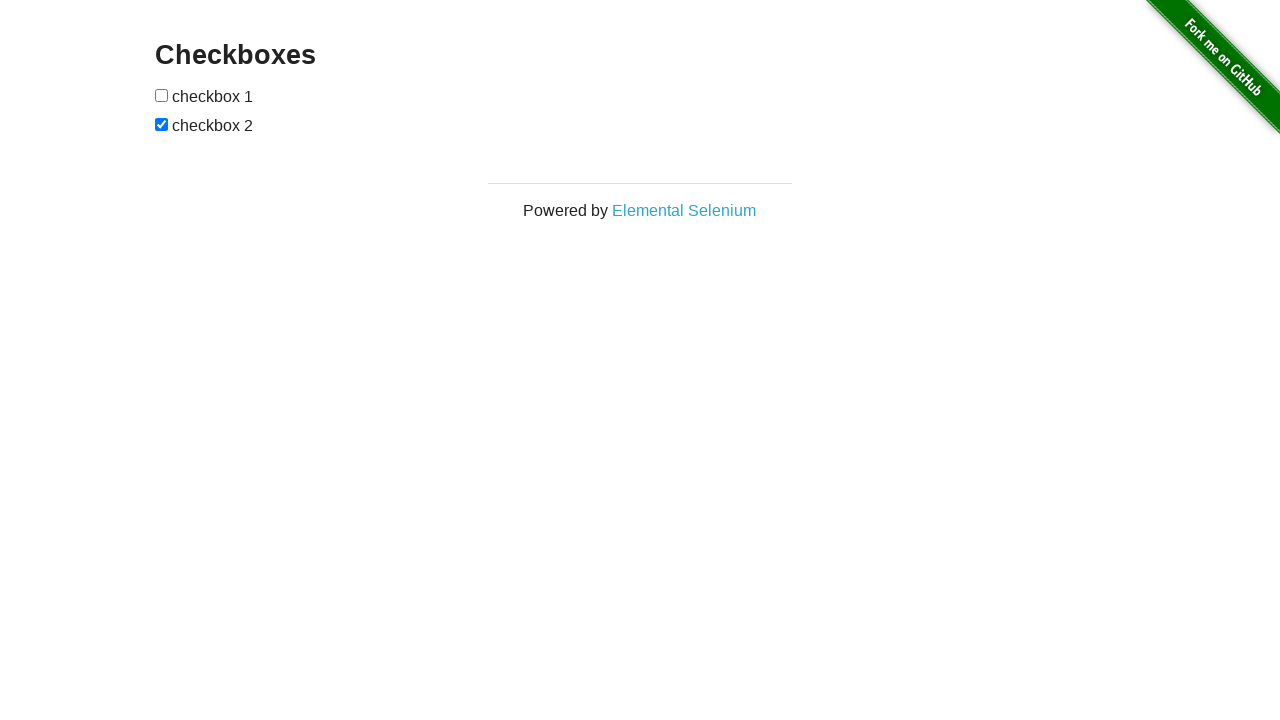

Clicked first checkbox to toggle state at (162, 95) on xpath=(//*[@type='checkbox'])[1]
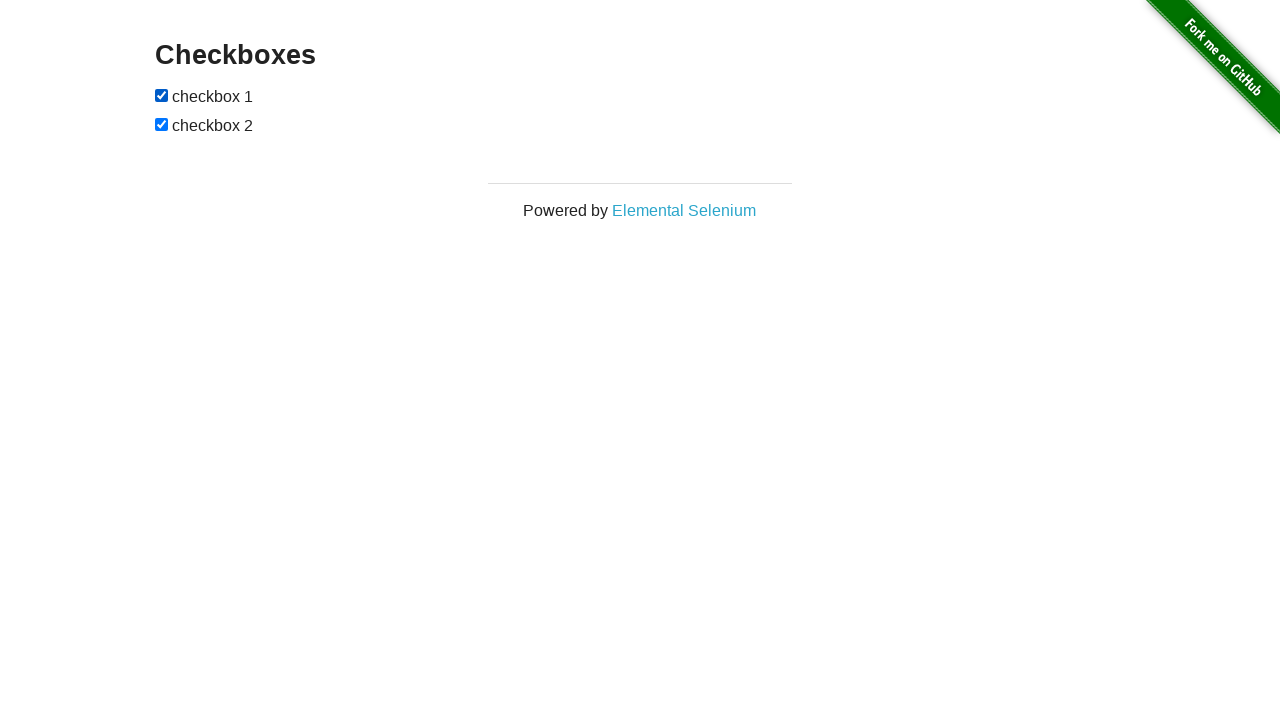

Clicked second checkbox to toggle state at (162, 124) on xpath=(//*[@type='checkbox'])[2]
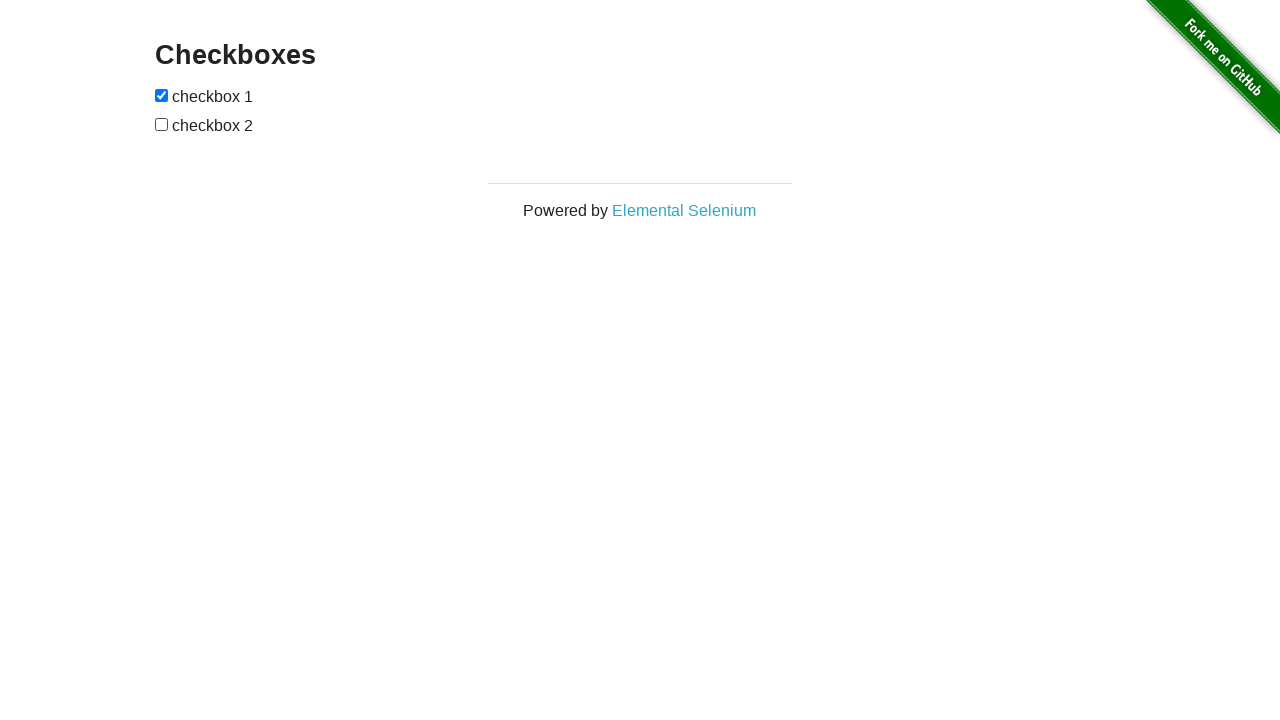

First checkbox is already checked
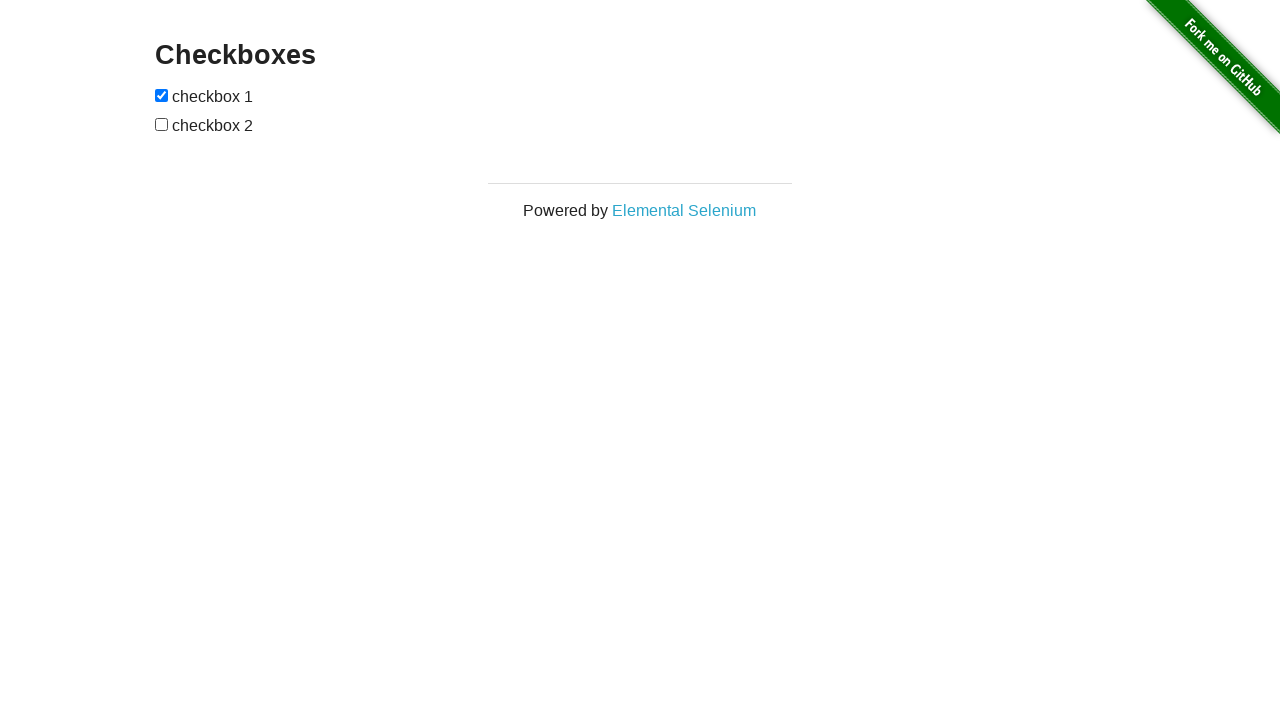

Second checkbox was unchecked, clicked to select it at (162, 124) on xpath=(//*[@type='checkbox'])[2]
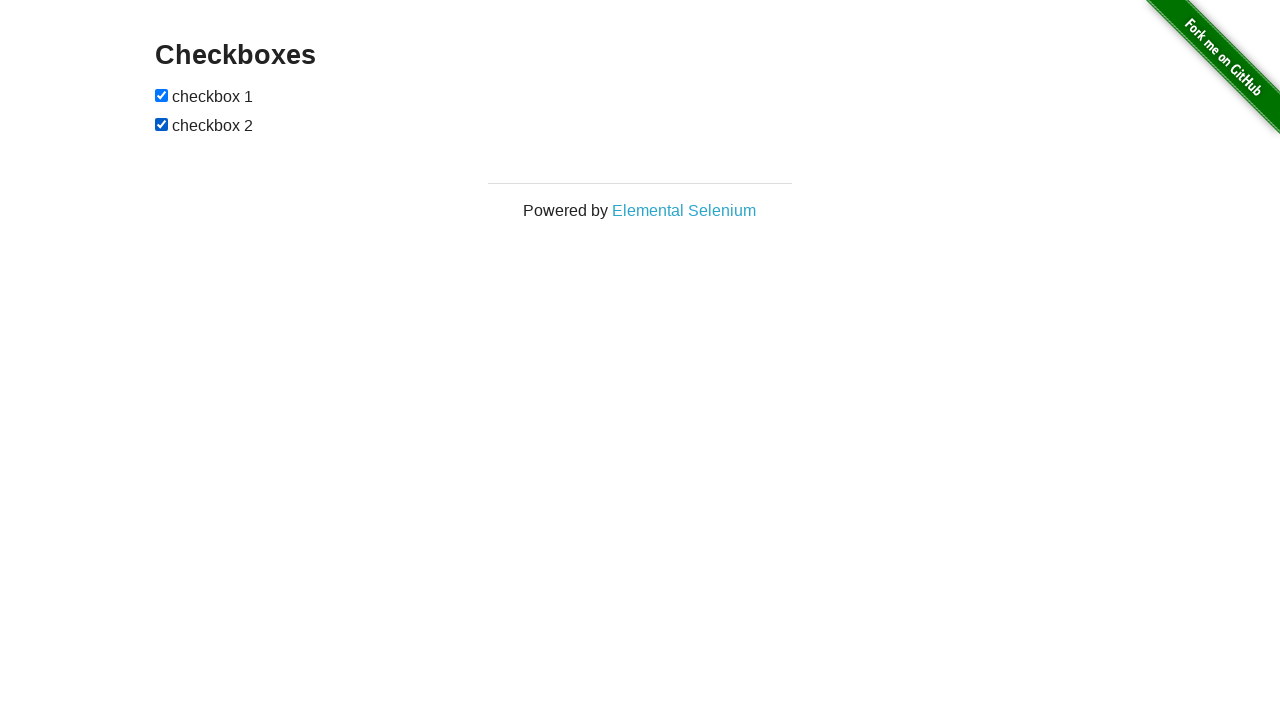

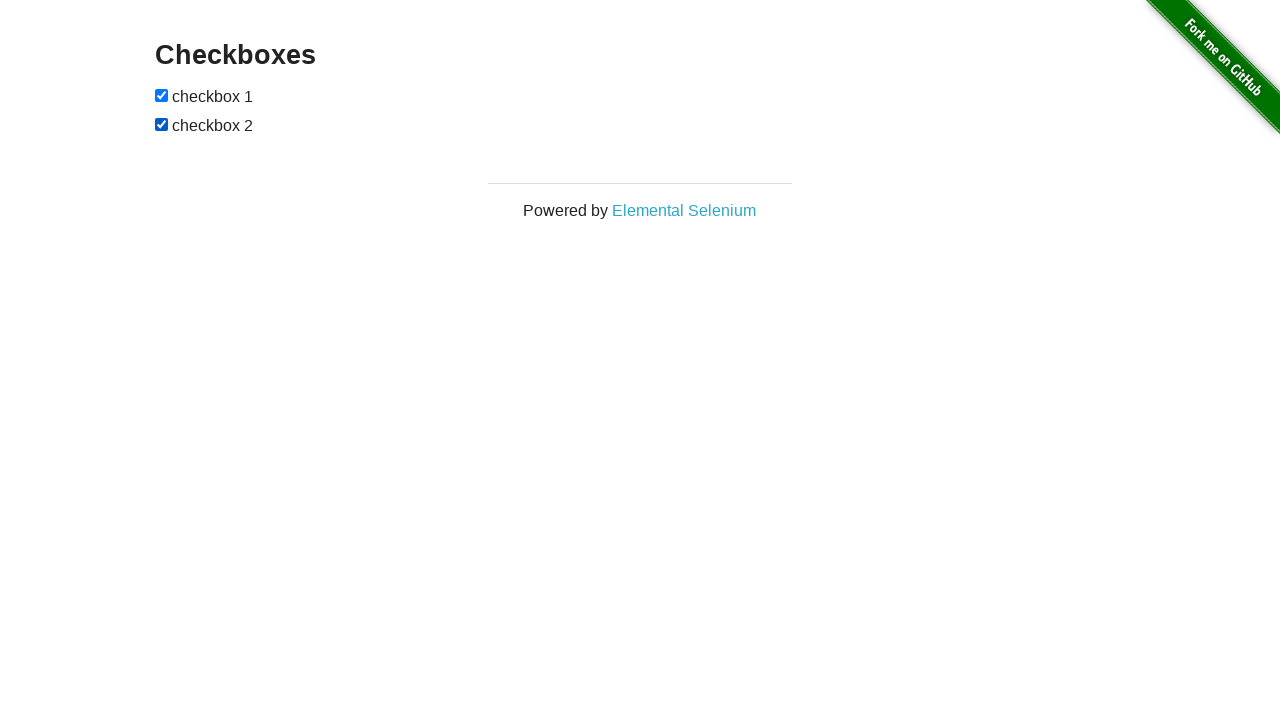